Navigates to the Demoblaze demo store website and verifies that the page title is "STORE" to confirm the correct page has loaded.

Starting URL: https://www.demoblaze.com/

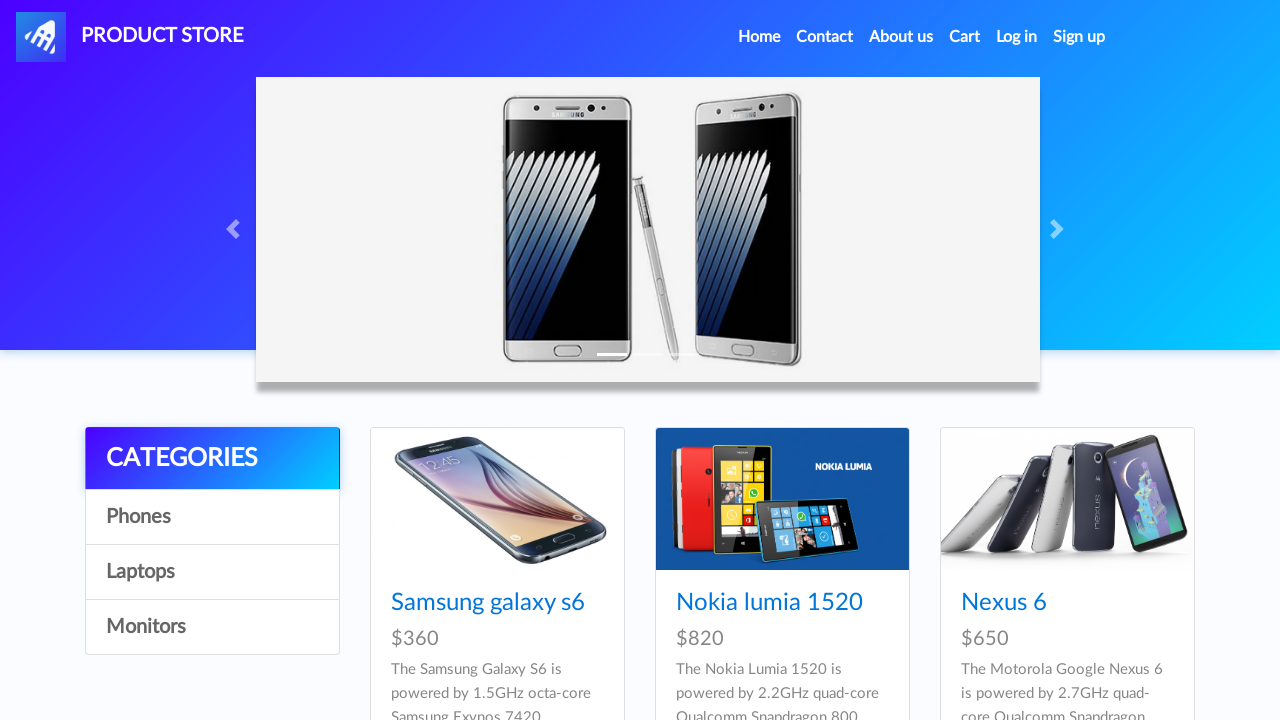

Navigated to Demoblaze demo store website
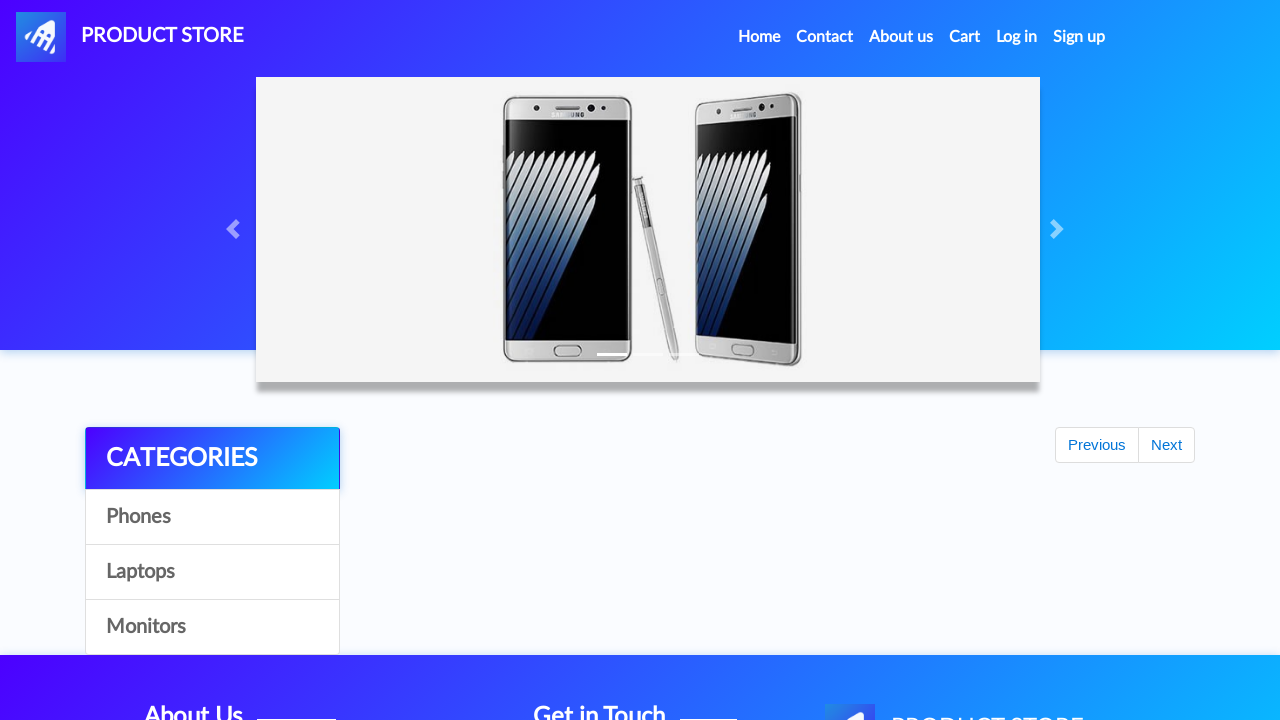

Retrieved page title: 'STORE'
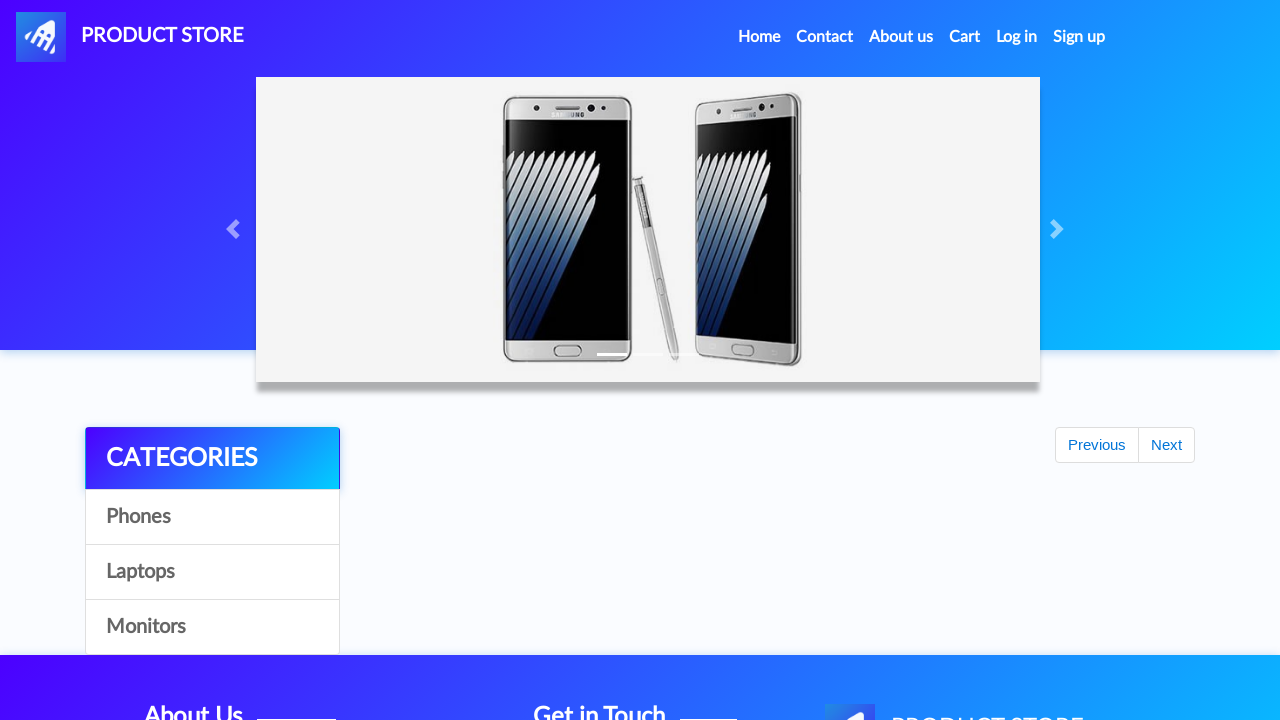

Verified page title is 'STORE' - correct website loaded
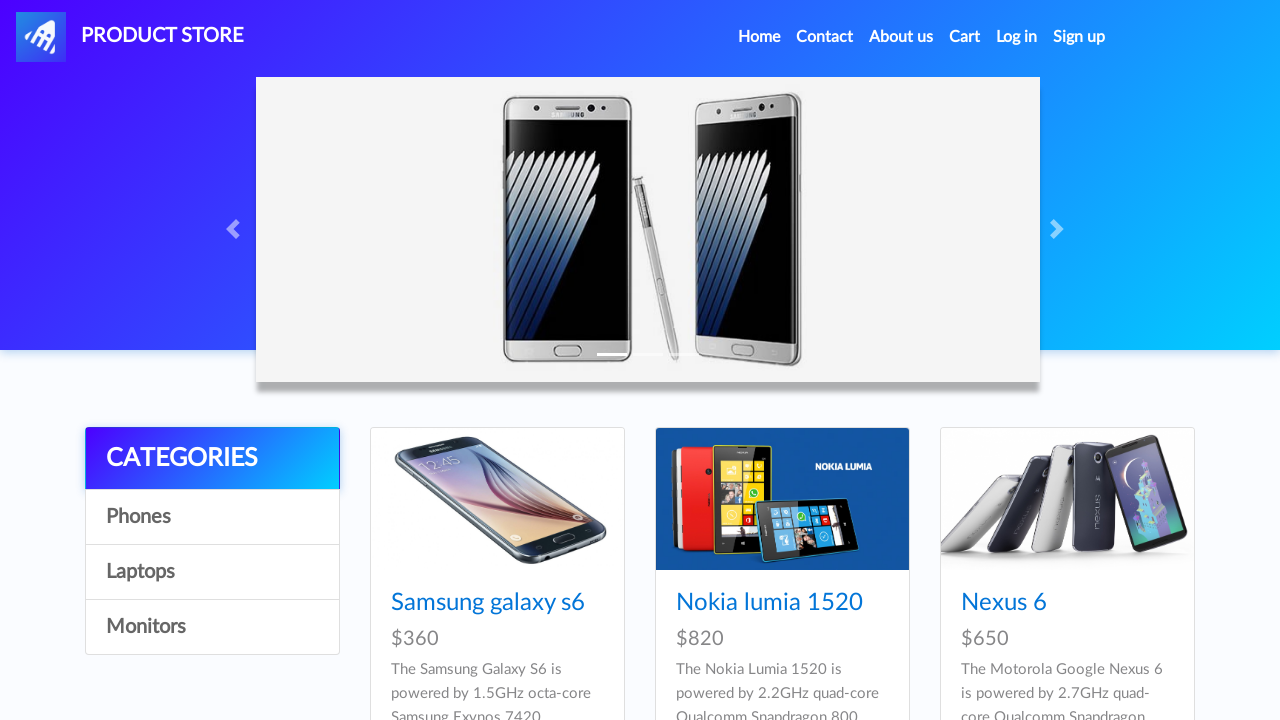

Assertion passed: page title is 'STORE'
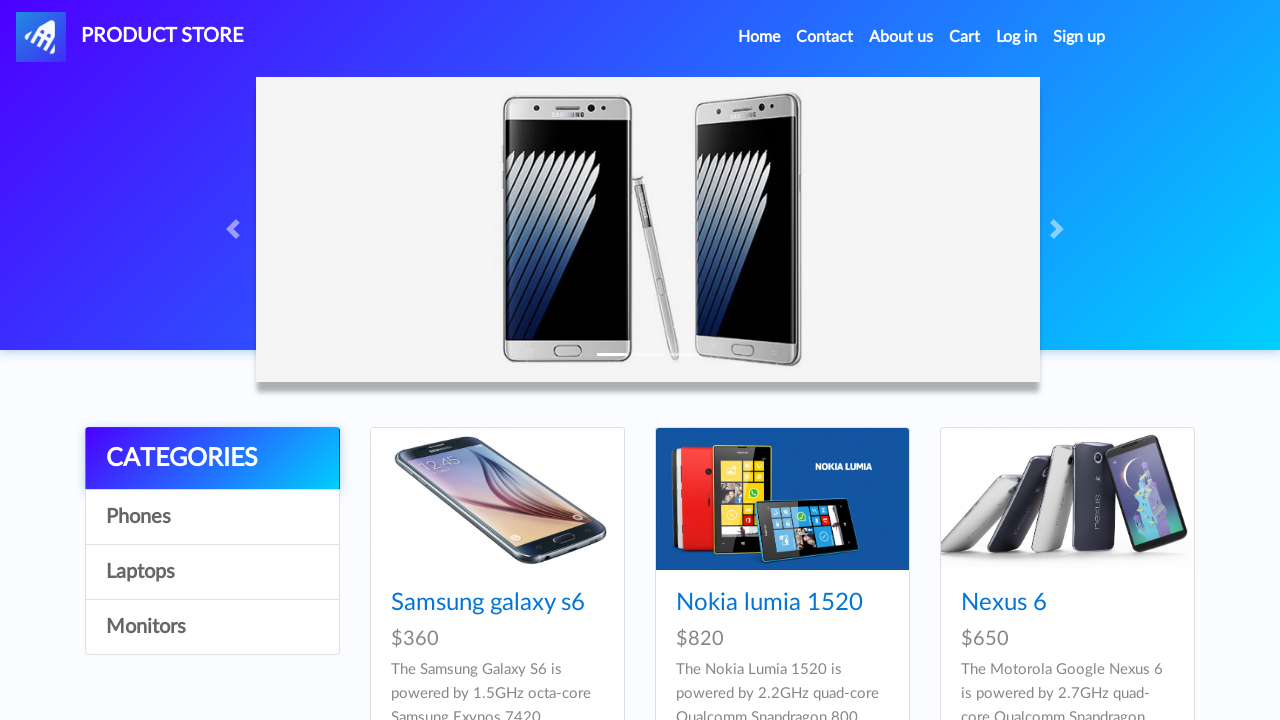

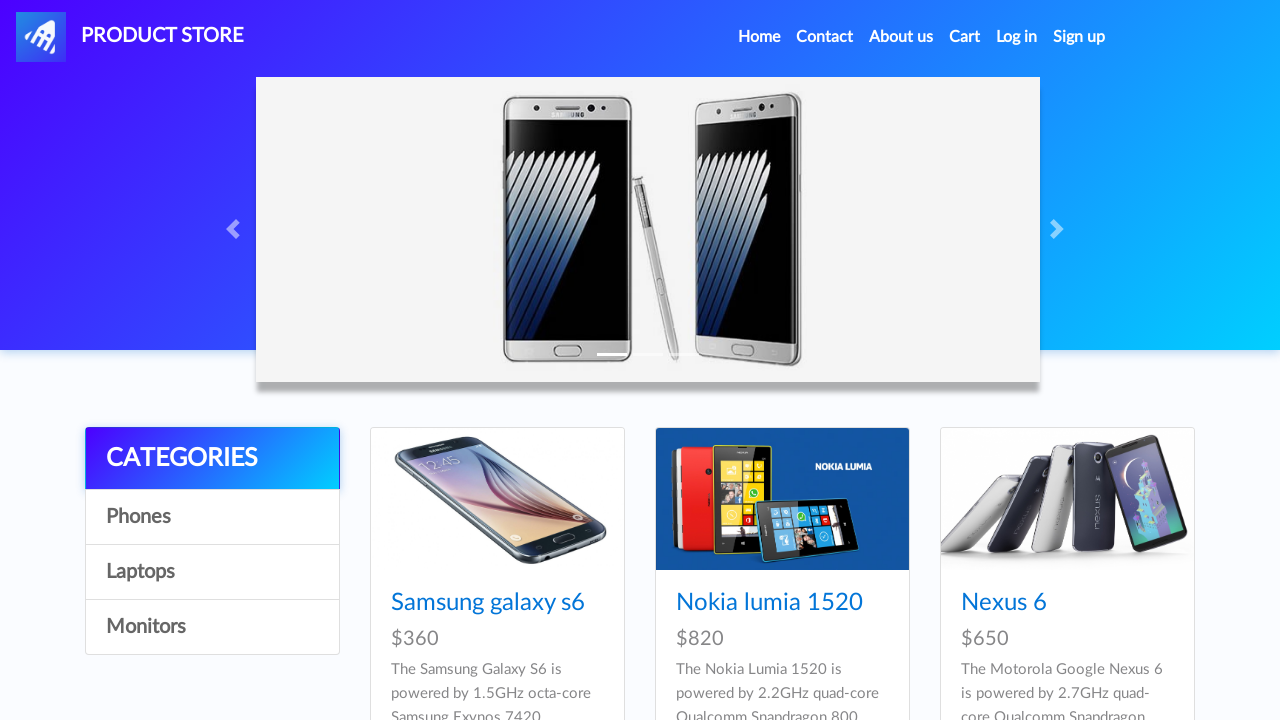